Navigates to a page with loading images and waits for images to load completely before verifying their presence

Starting URL: https://bonigarcia.dev/selenium-webdriver-java/loading-images.html

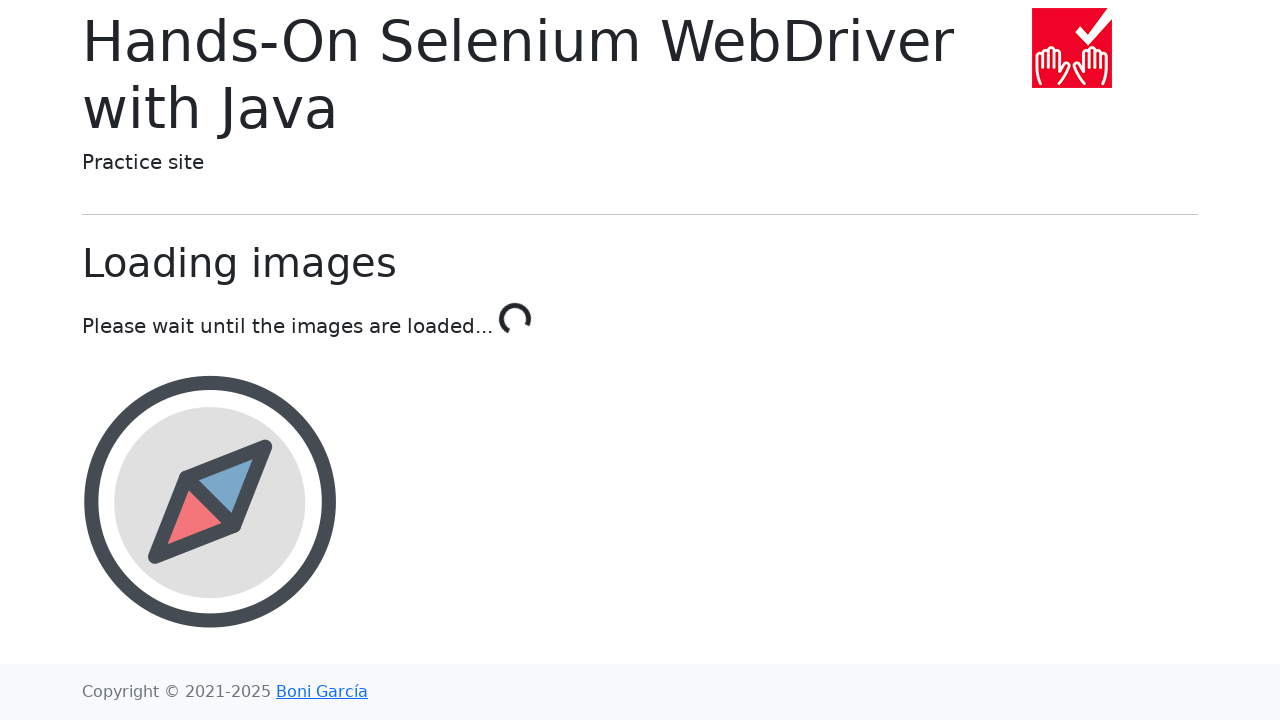

Navigated to loading images page
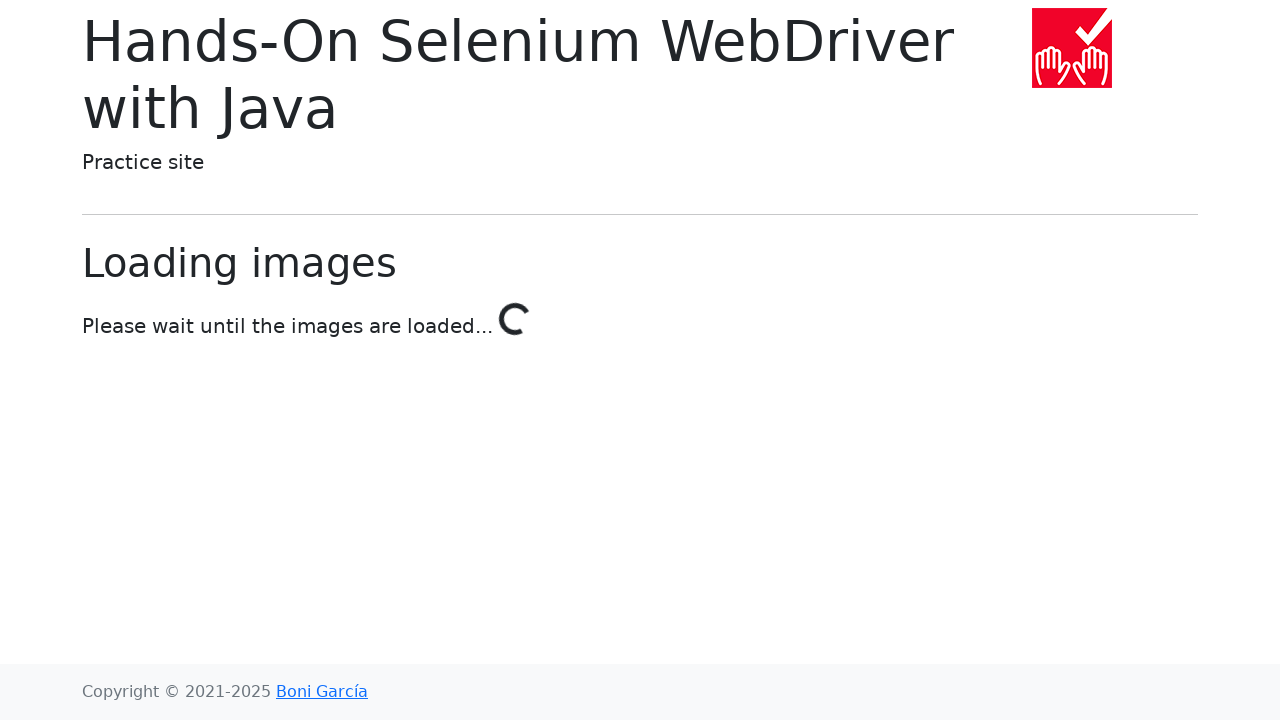

Landscape image loaded and became visible
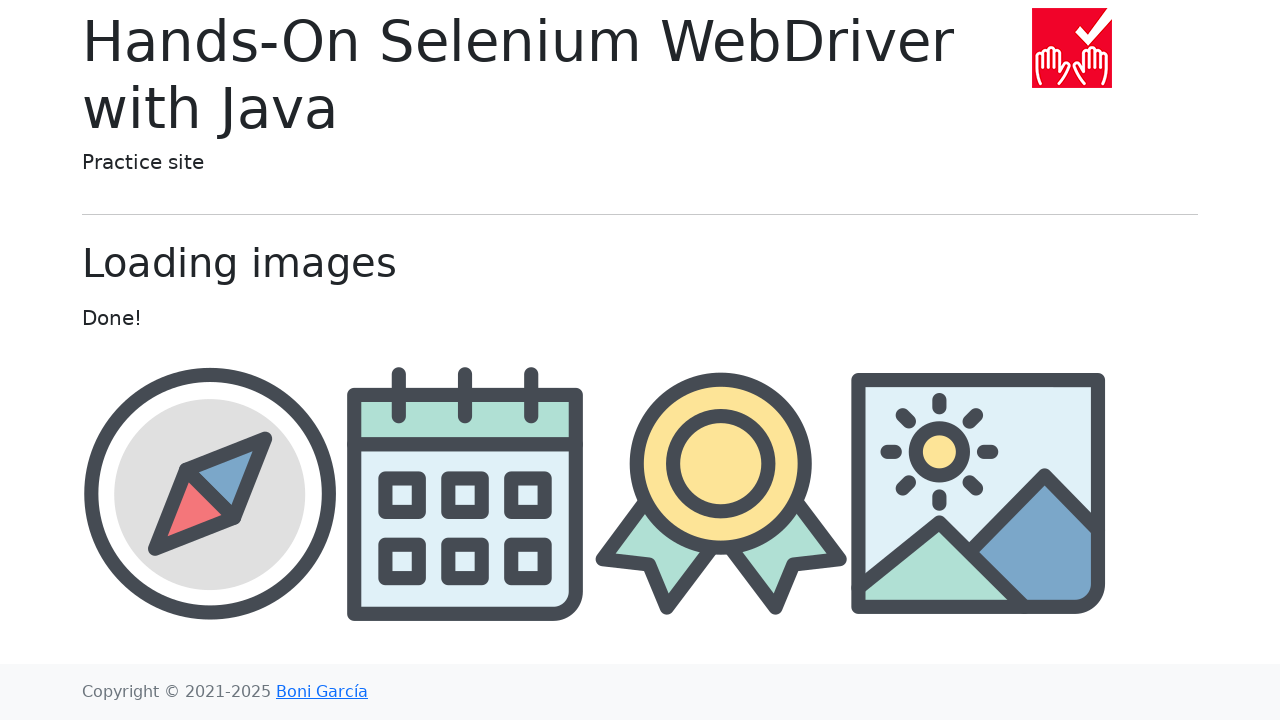

Award image loaded and became visible
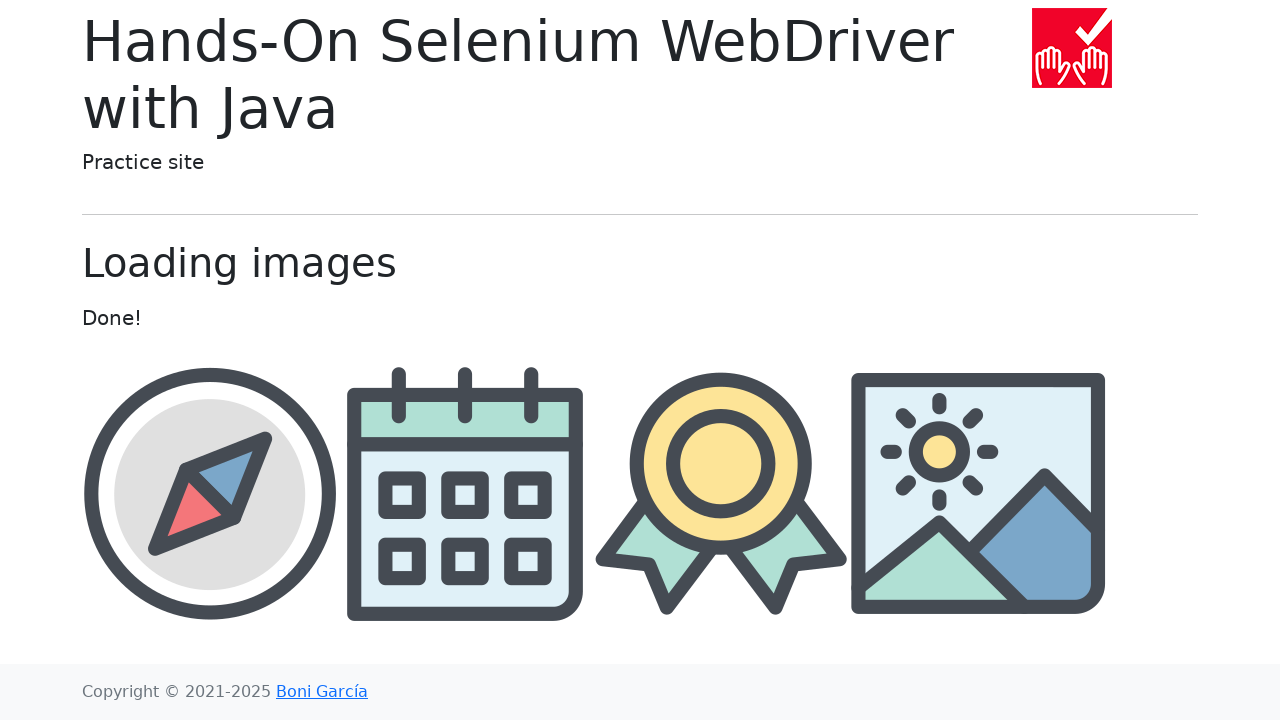

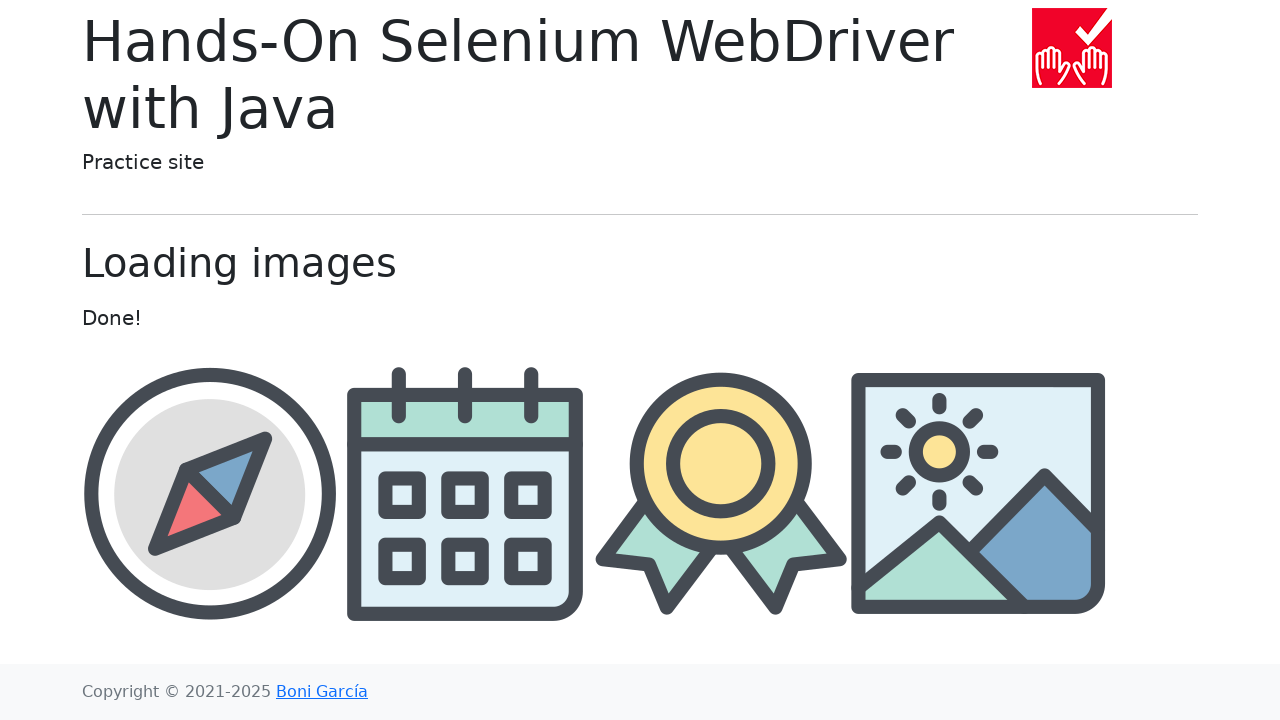